Tests the multiplication functionality of the scientific calculator by multiplying 423 by 525 and verifying the result displays 222075

Starting URL: https://www.calculator.net

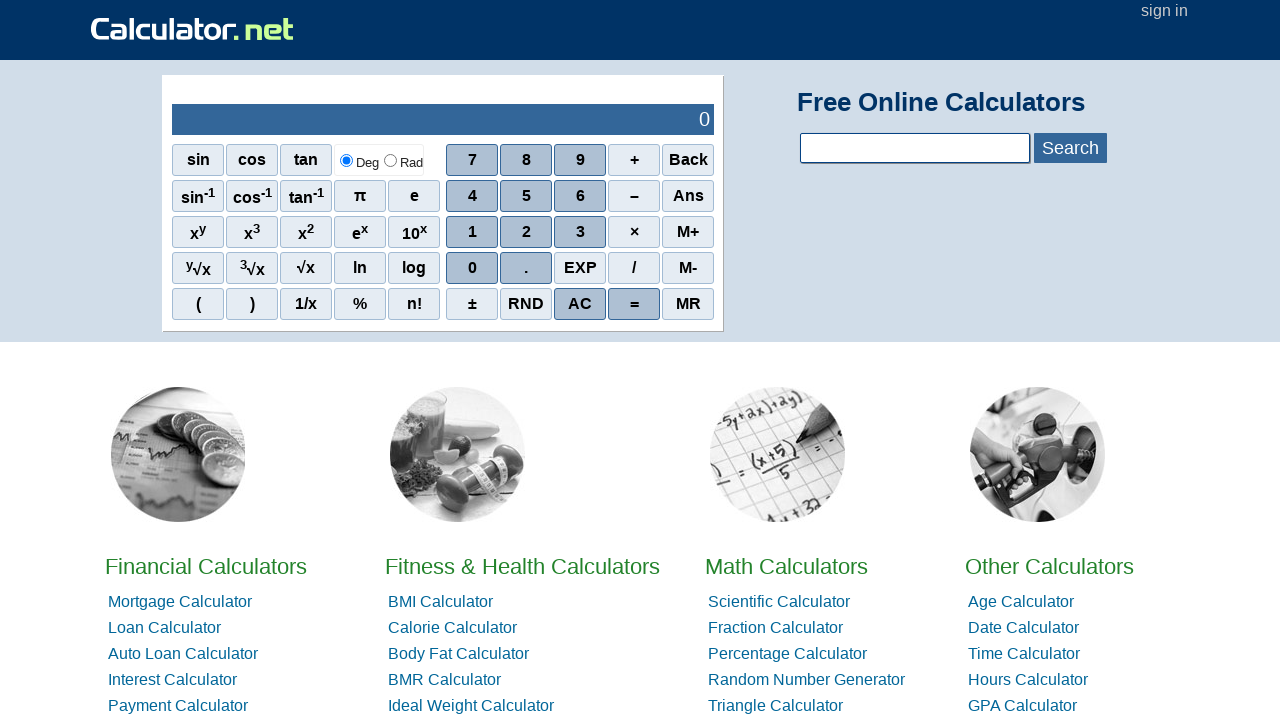

Clicked digit 4 at (472, 196) on xpath=//*[@class='scinm' and text()='4']
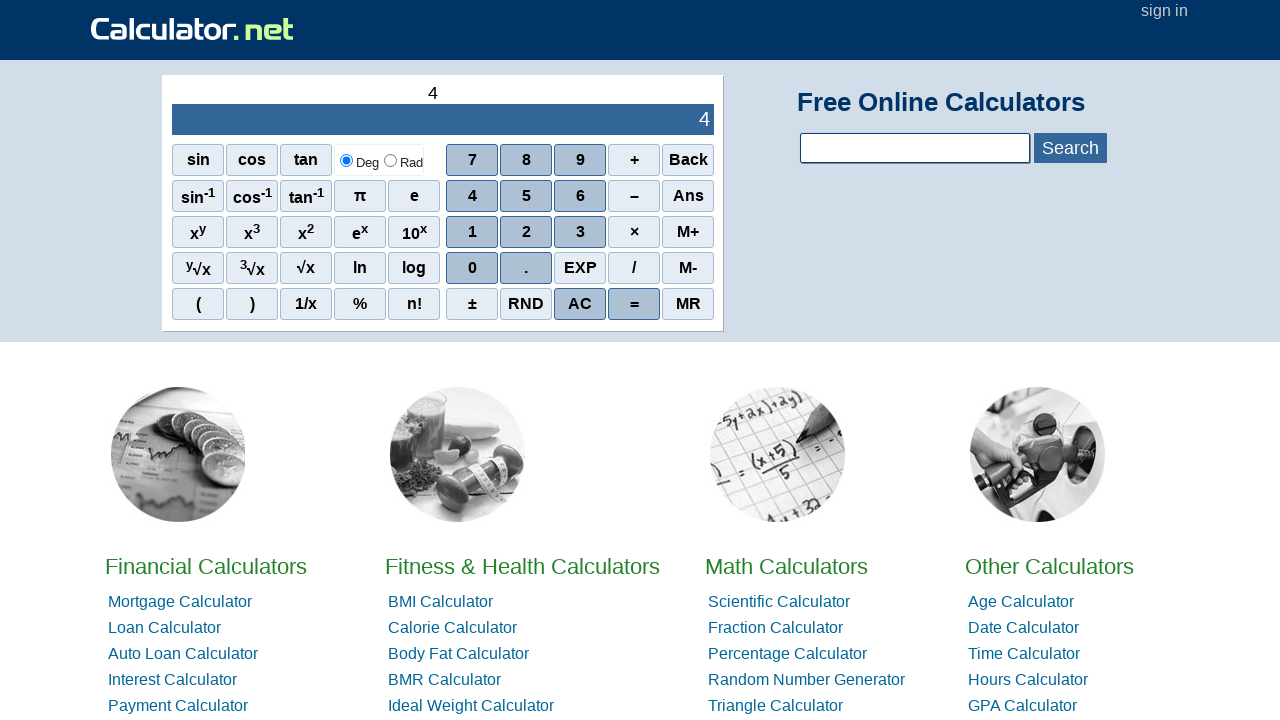

Clicked digit 2 at (526, 232) on xpath=//*[@class='scinm' and text()='2']
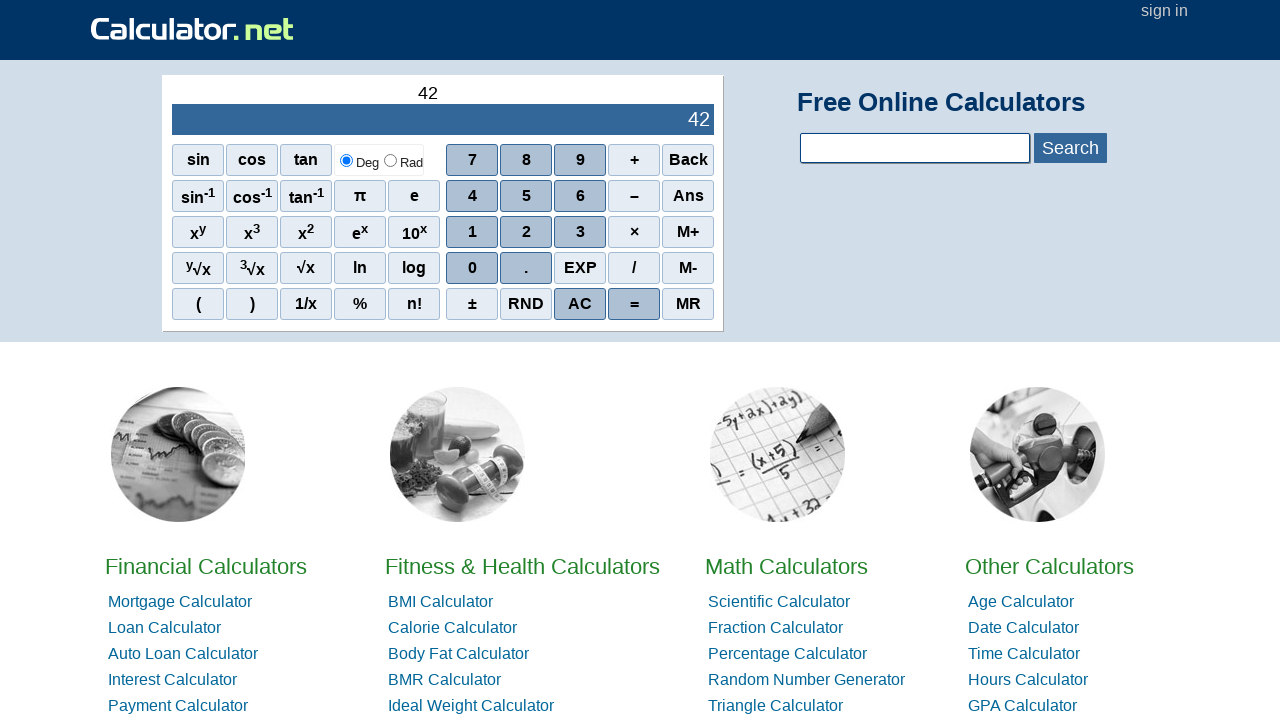

Clicked digit 3 at (580, 232) on xpath=//*[@class='scinm' and text()='3']
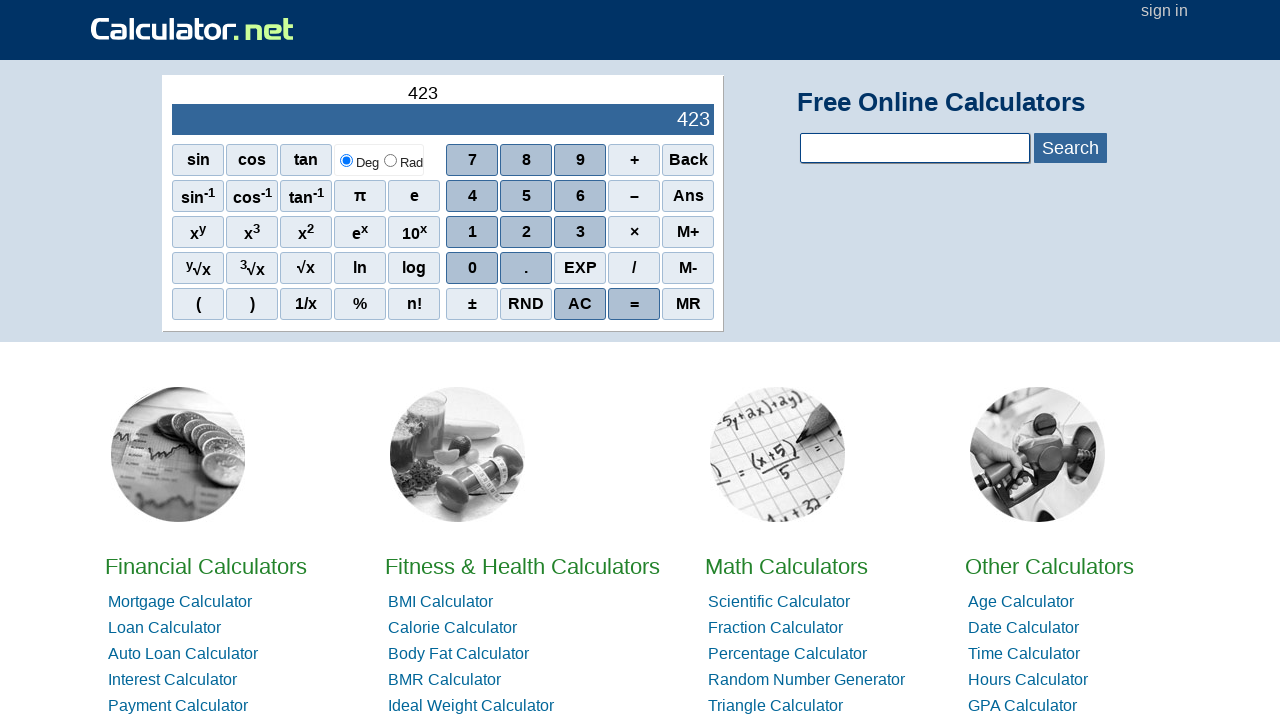

Clicked multiplication operator at (634, 232) on xpath=//*[@class='sciop' and text()='×']
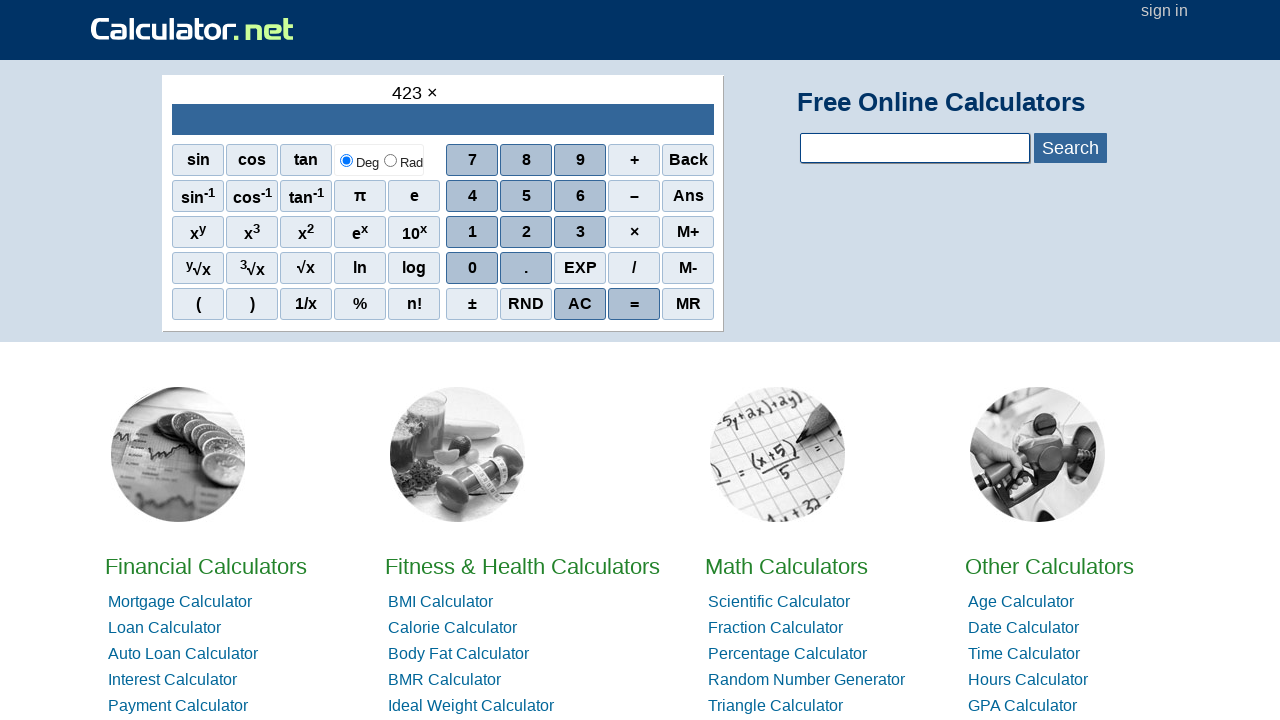

Clicked digit 5 at (526, 196) on xpath=//*[@class='scinm' and text()='5']
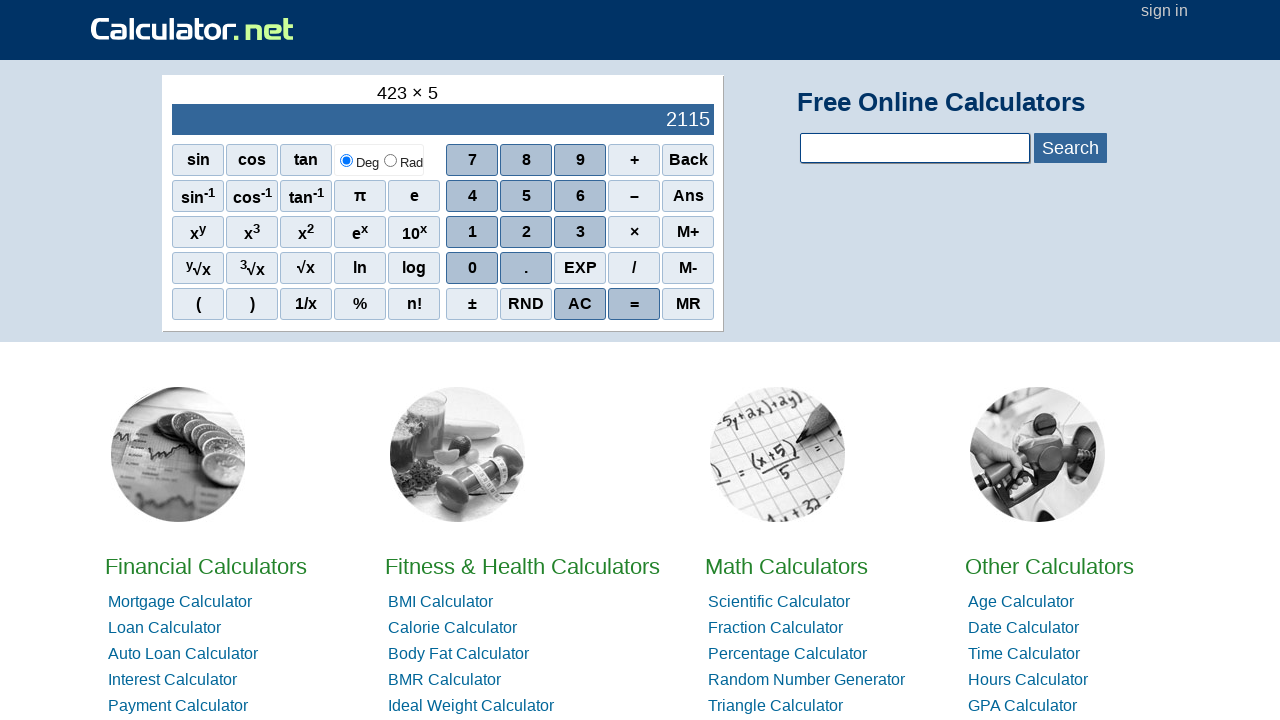

Clicked digit 2 at (526, 232) on xpath=//*[@class='scinm' and text()='2']
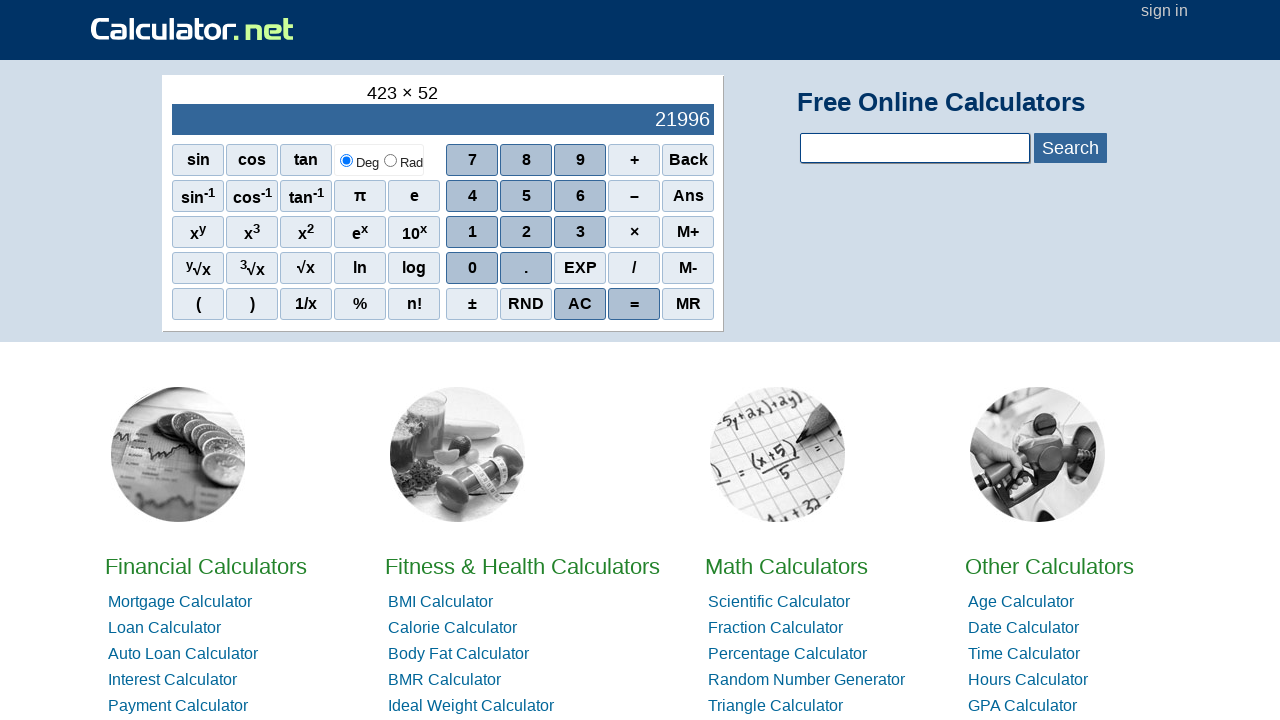

Clicked digit 5 at (526, 196) on xpath=//*[@class='scinm' and text()='5']
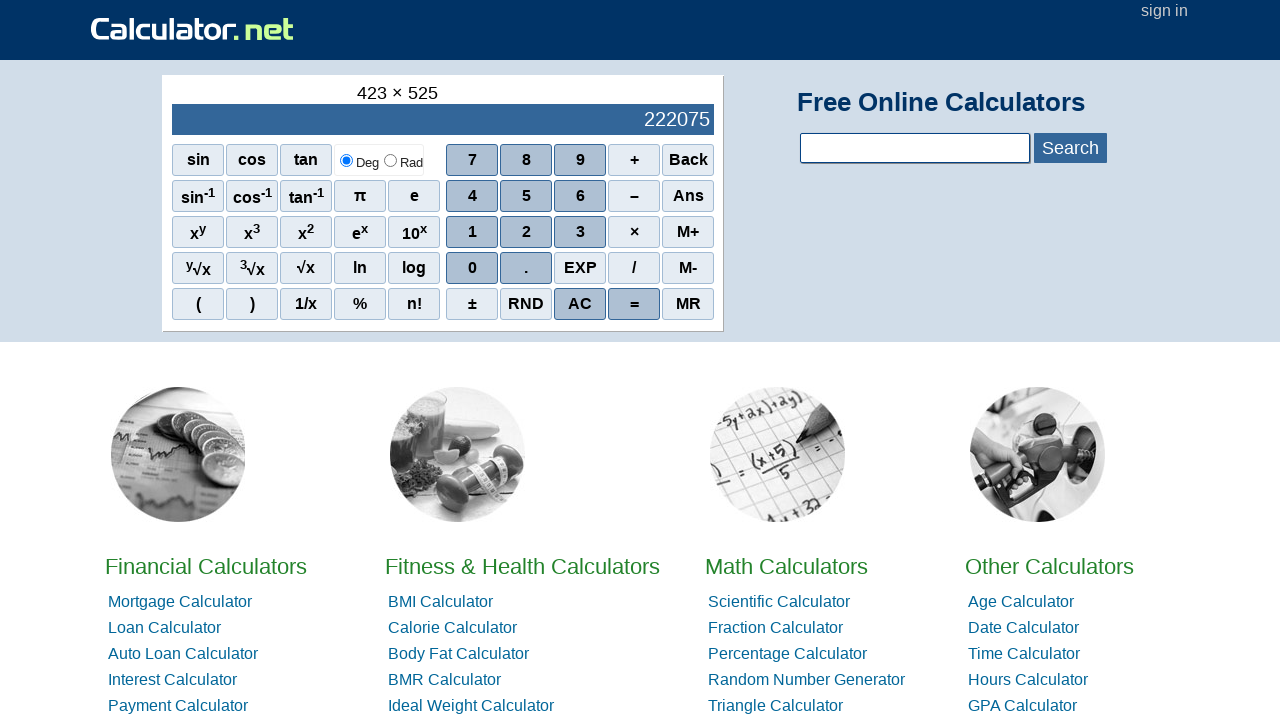

Output element loaded and visible
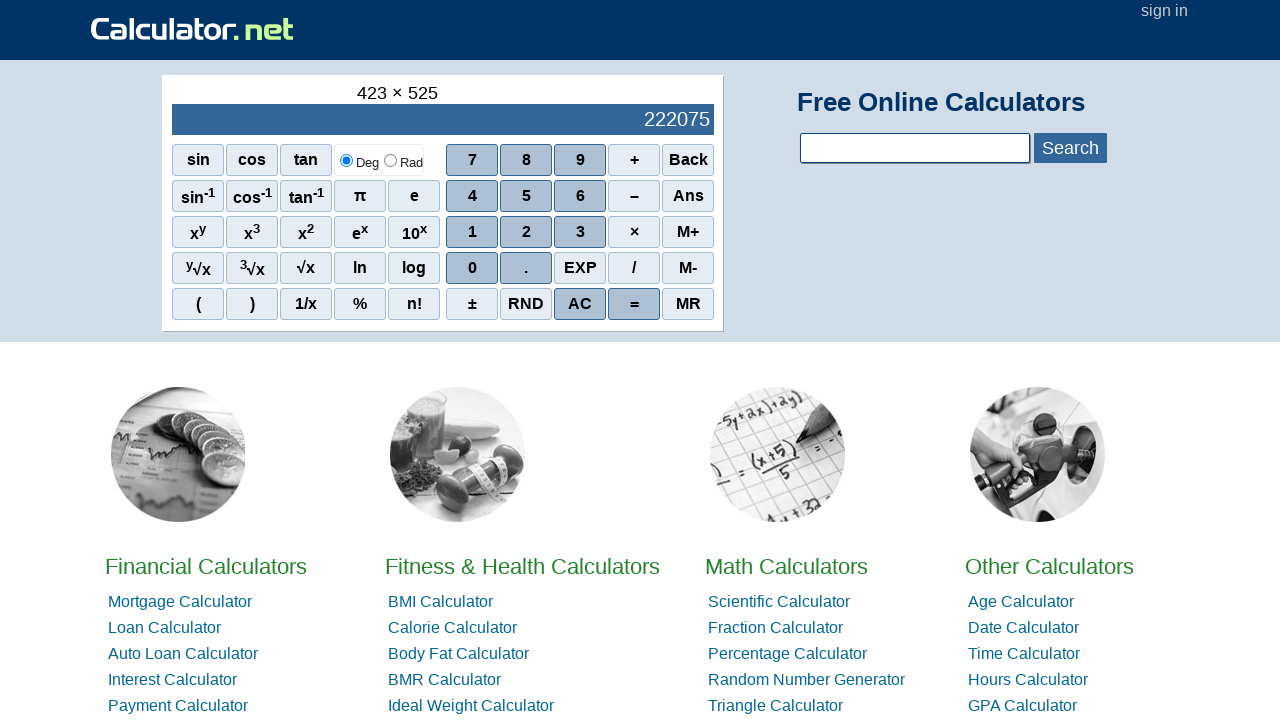

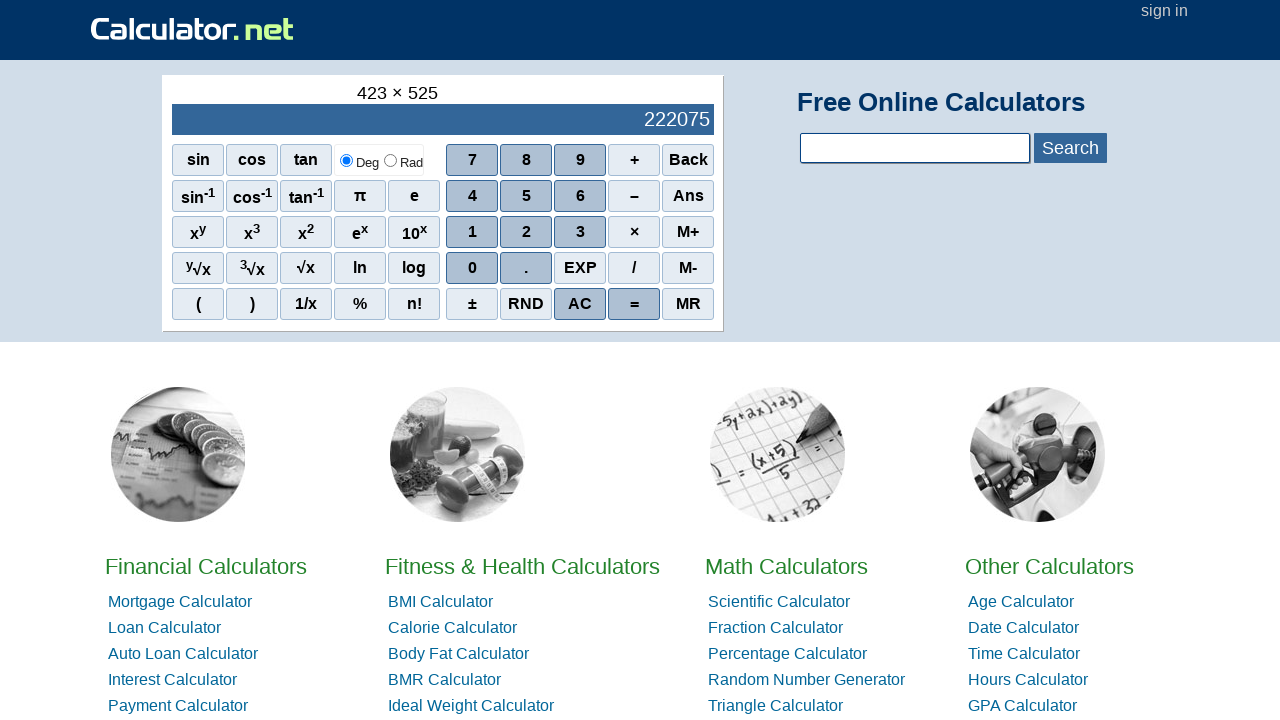